Tests scrolling to a specific element on the page by locating a link and scrolling to its position using JavaScript execution

Starting URL: https://omayo.blogspot.com/2013/05/page-one.html

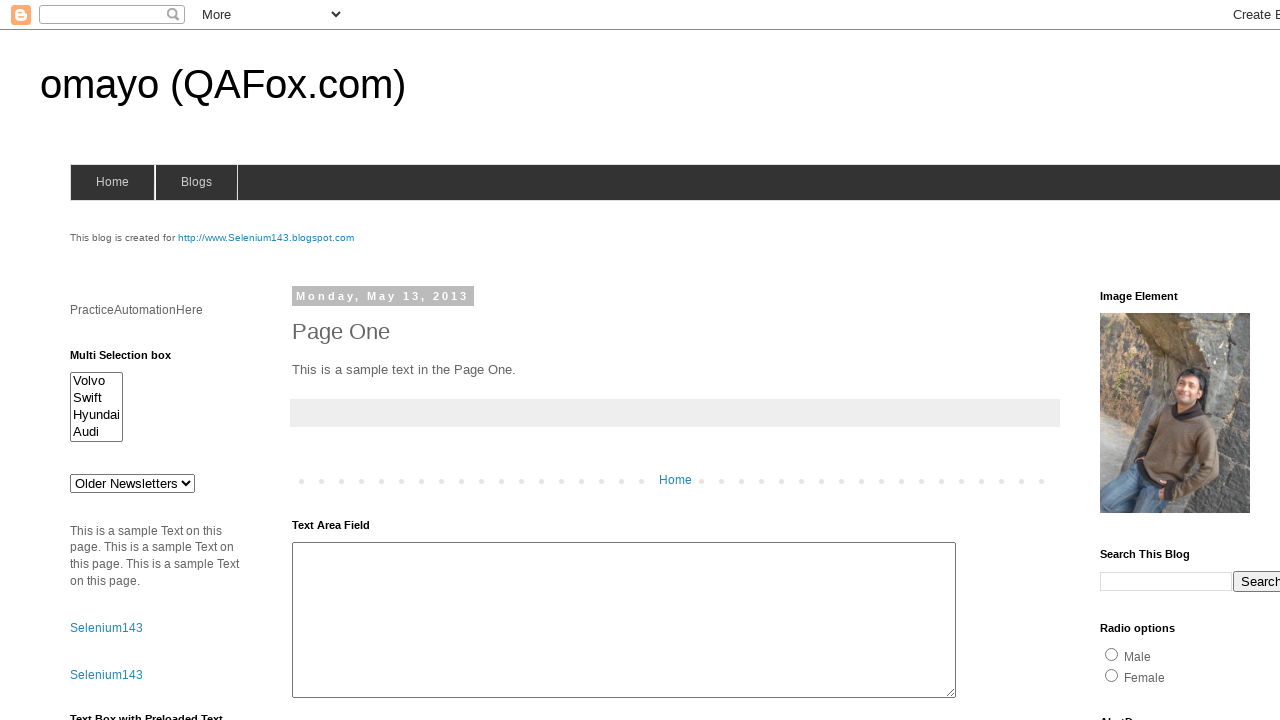

Located 'Open a popup window' link element
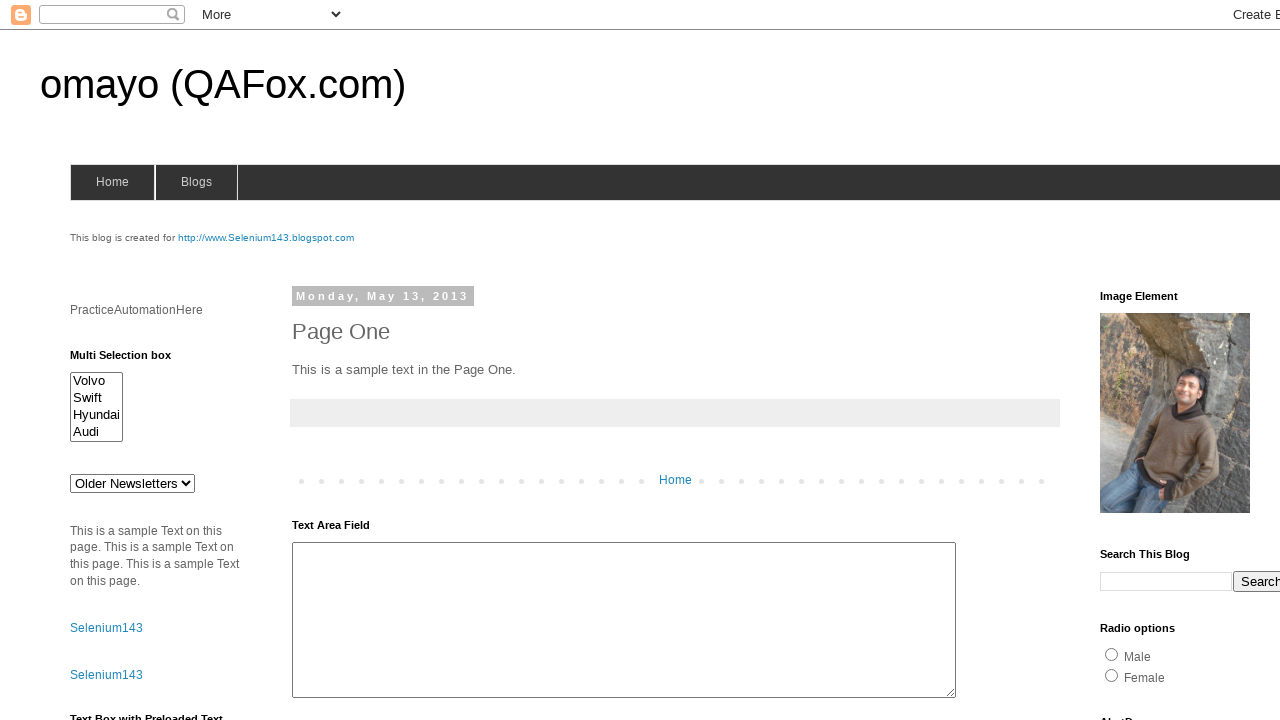

Scrolled link element into view
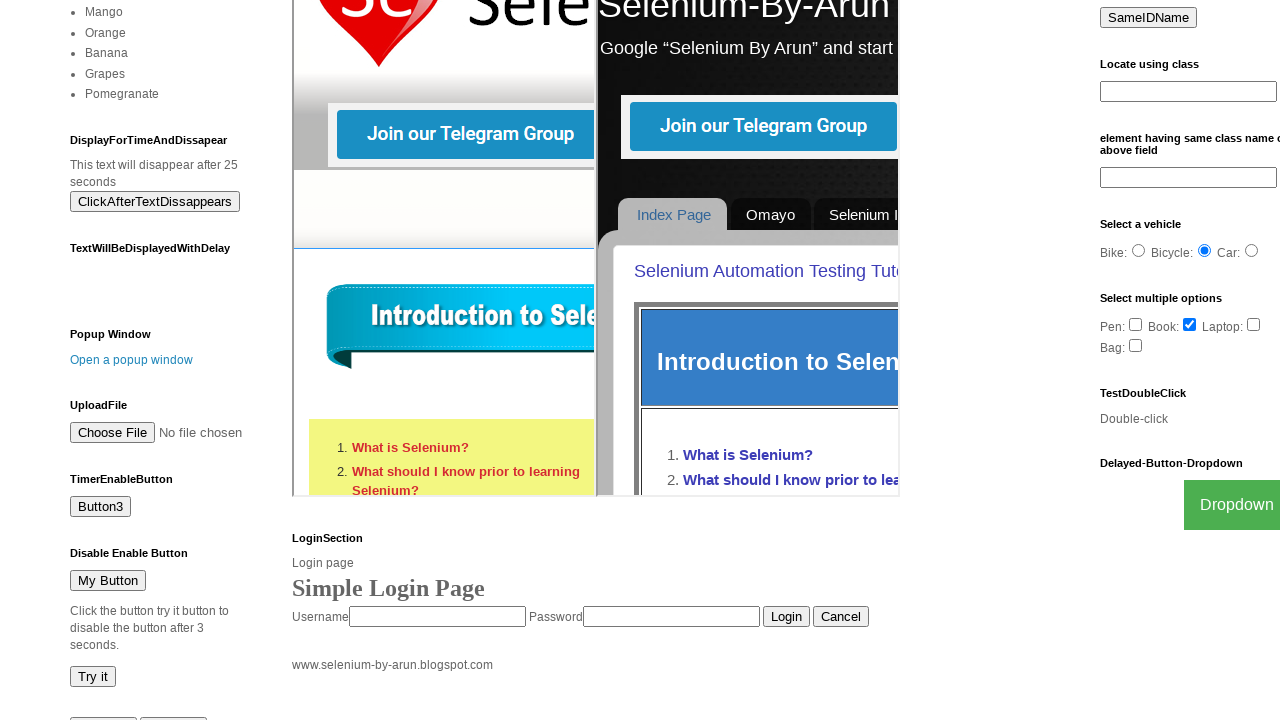

Waited 2 seconds for scroll animation to complete
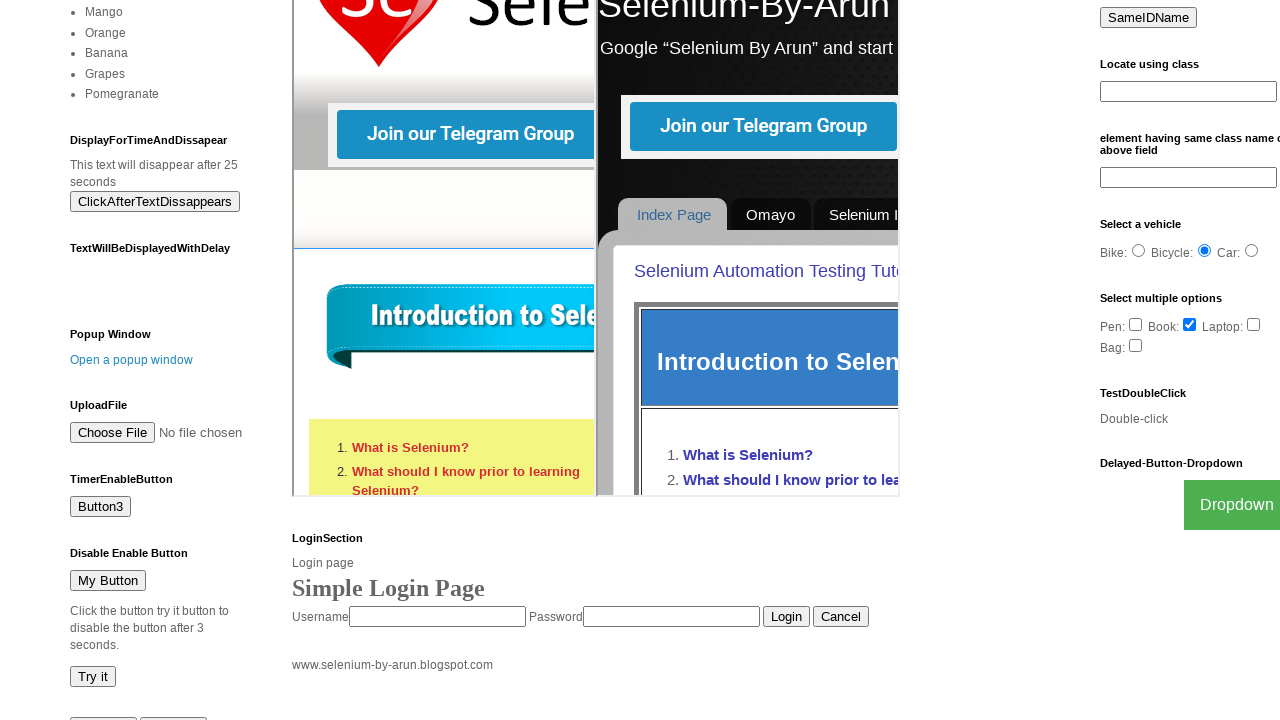

Retrieved page title to verify page context is active
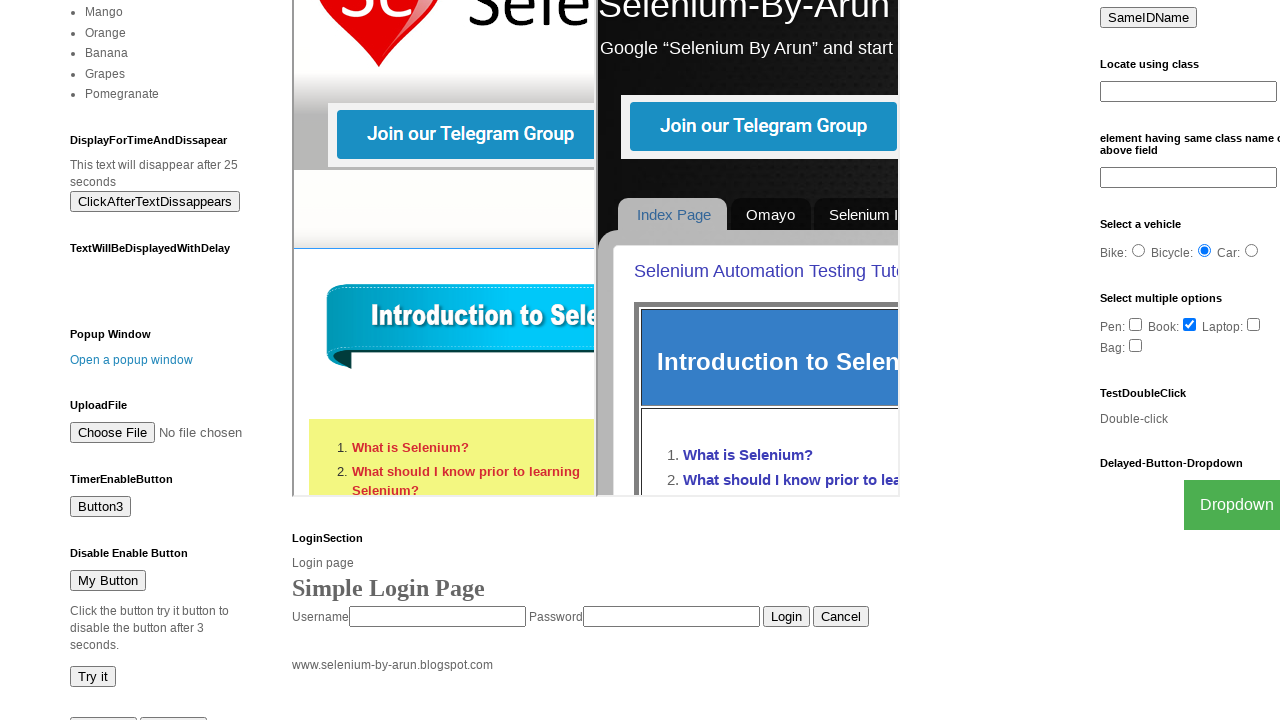

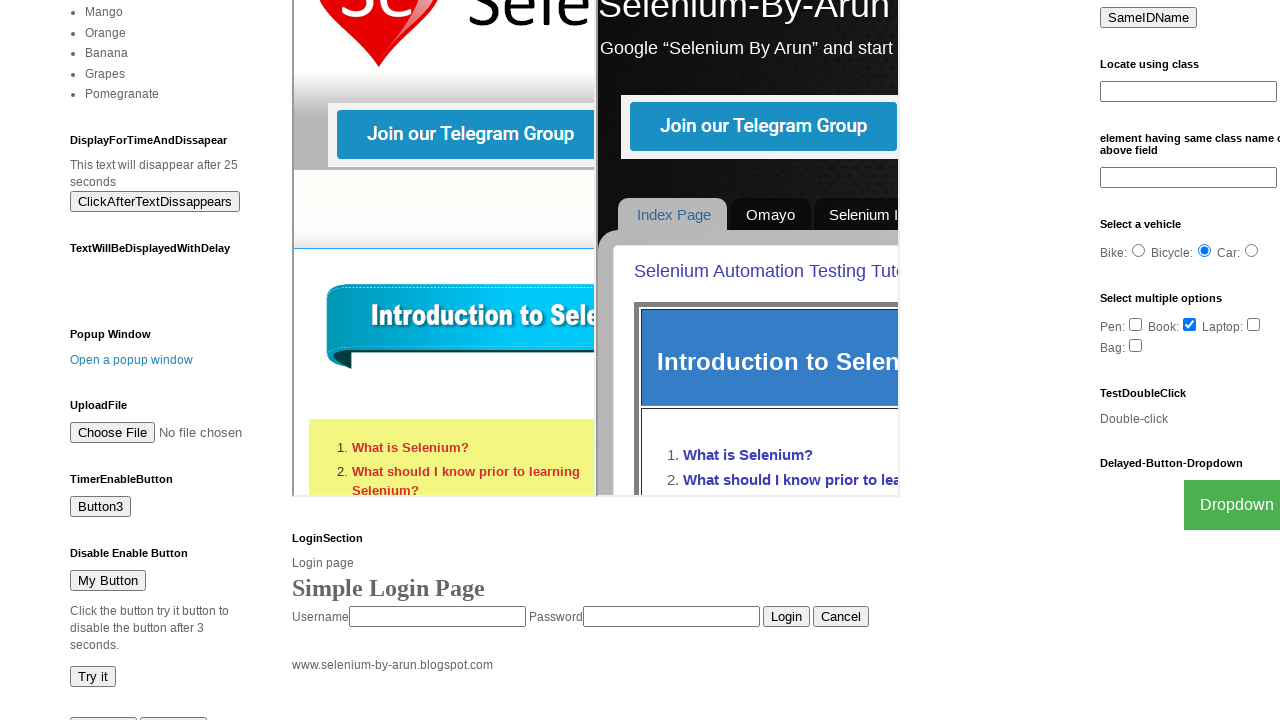